Solves a mathematical captcha by extracting a value from an element attribute, calculating a result, and submitting a form with checkboxes

Starting URL: https://suninjuly.github.io/get_attribute.html

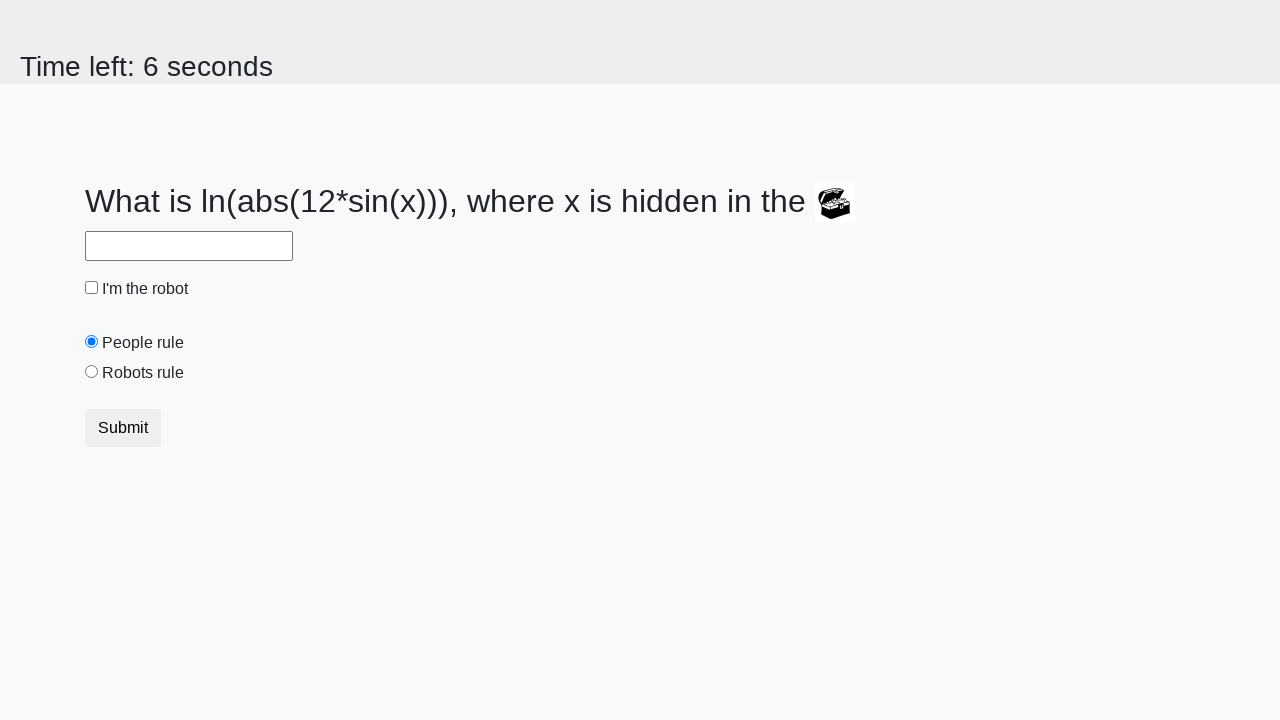

Located treasure element with valuex attribute
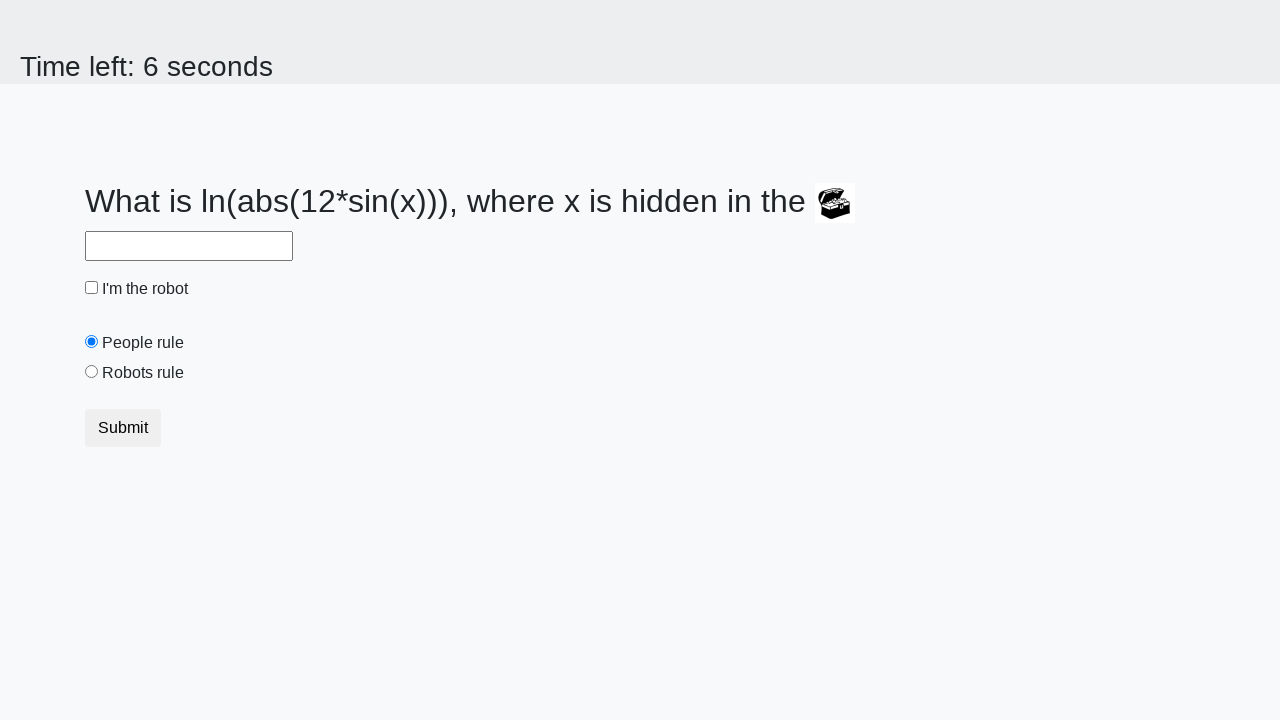

Extracted valuex attribute value from treasure element
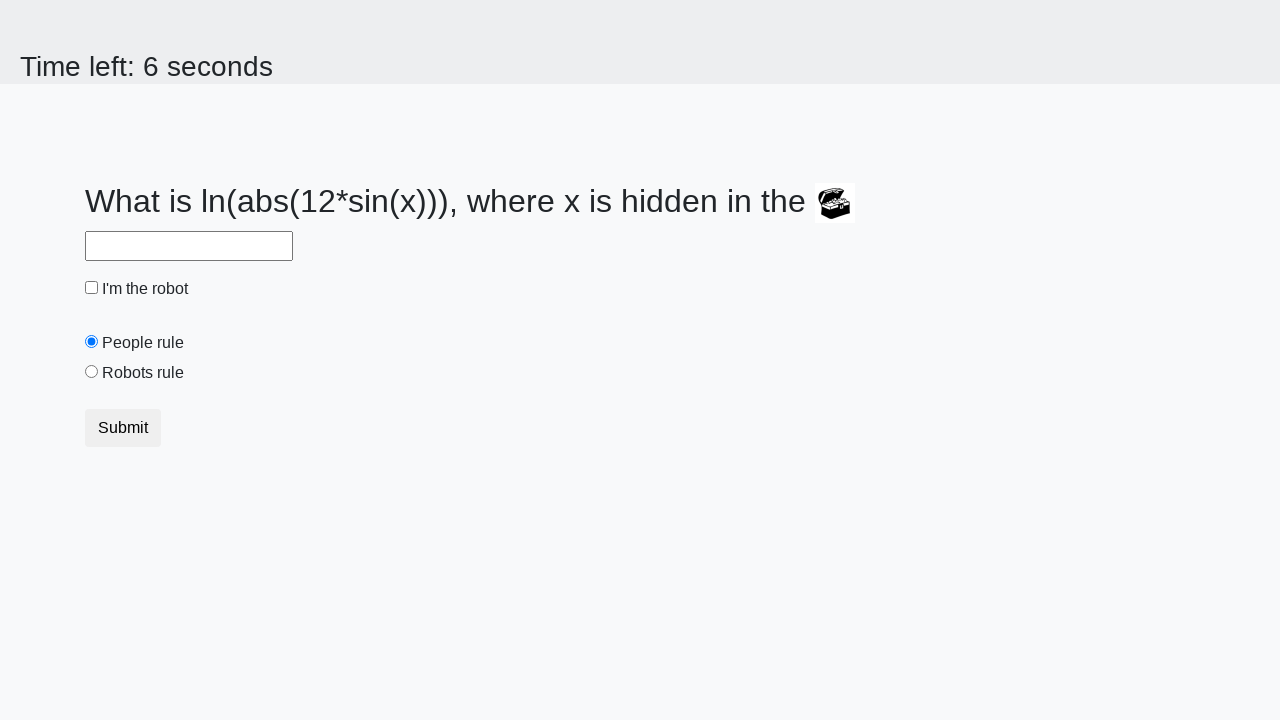

Calculated mathematical captcha result using logarithm and sine functions
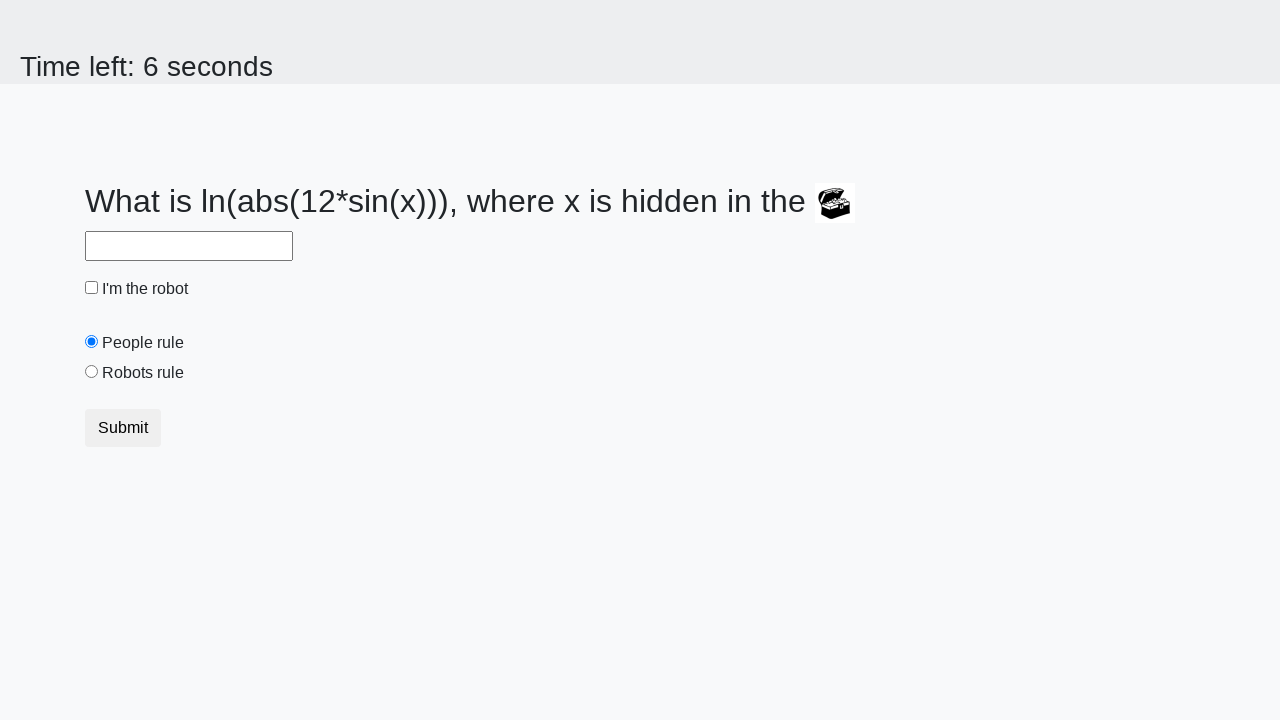

Filled answer field with calculated captcha result on #answer
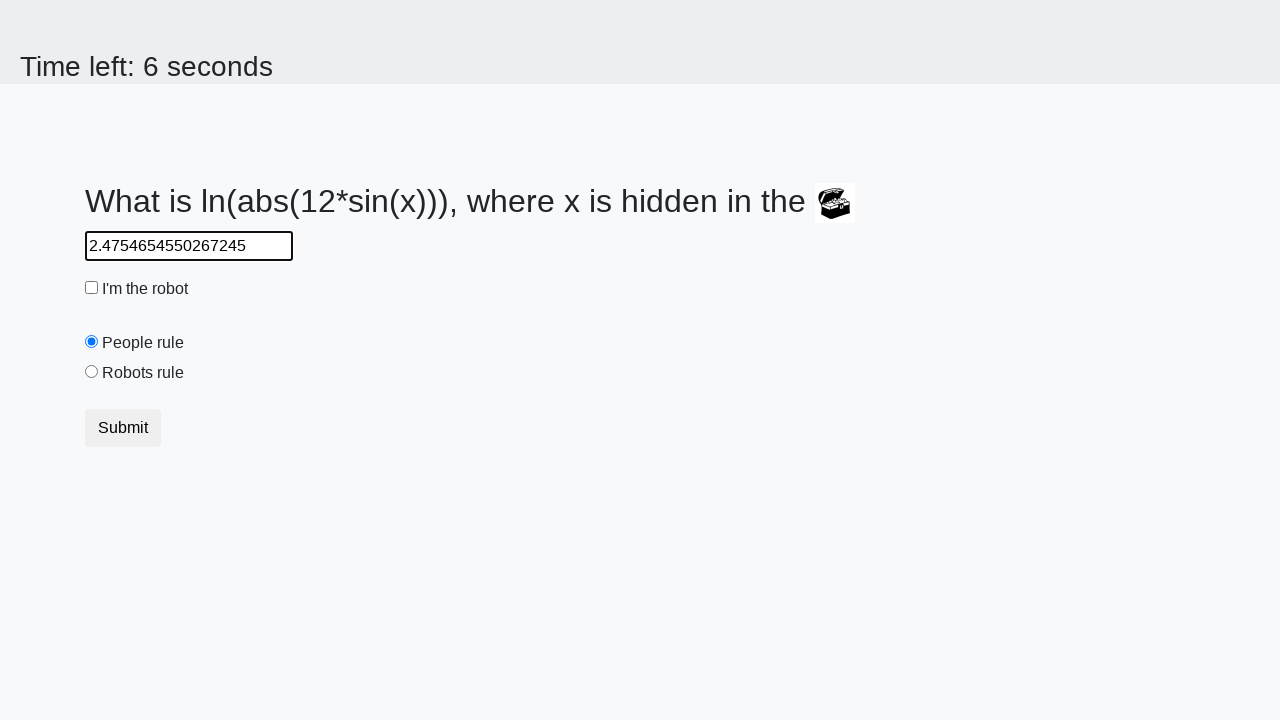

Clicked robot checkbox at (92, 288) on #robotCheckbox
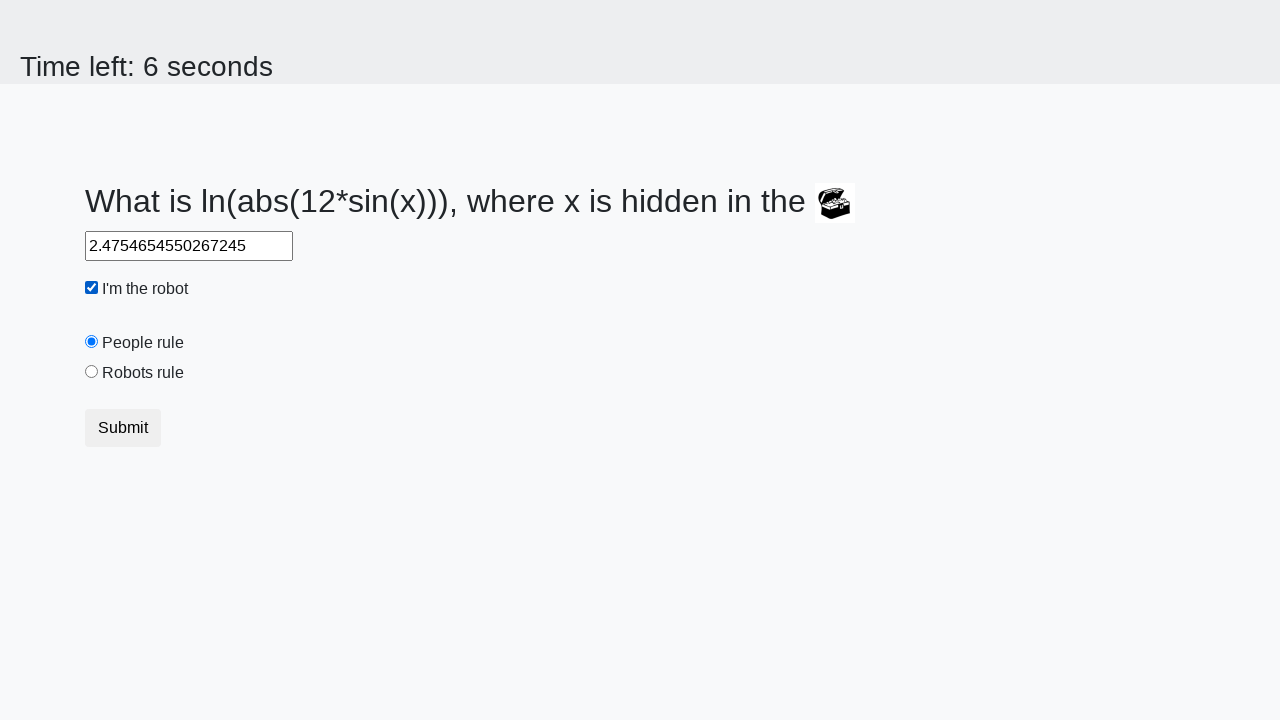

Clicked robots rule radio button at (92, 372) on #robotsRule
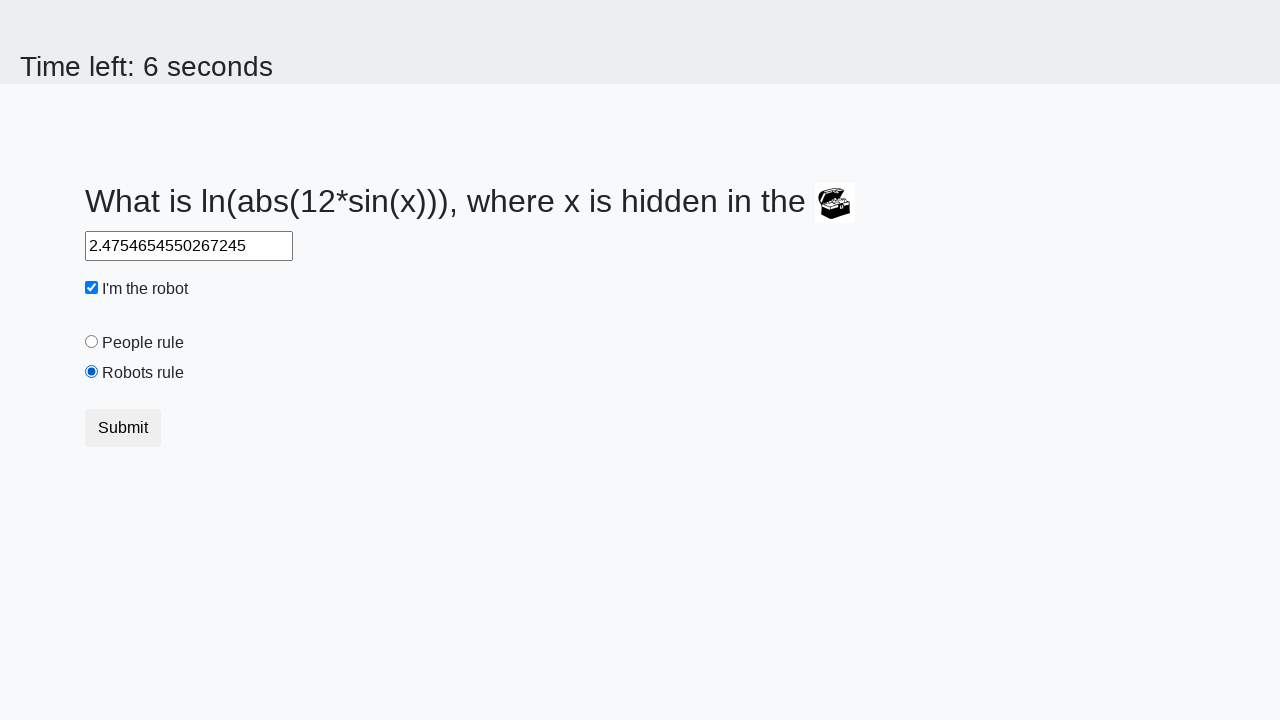

Submitted form by clicking submit button at (123, 428) on .btn.btn-default
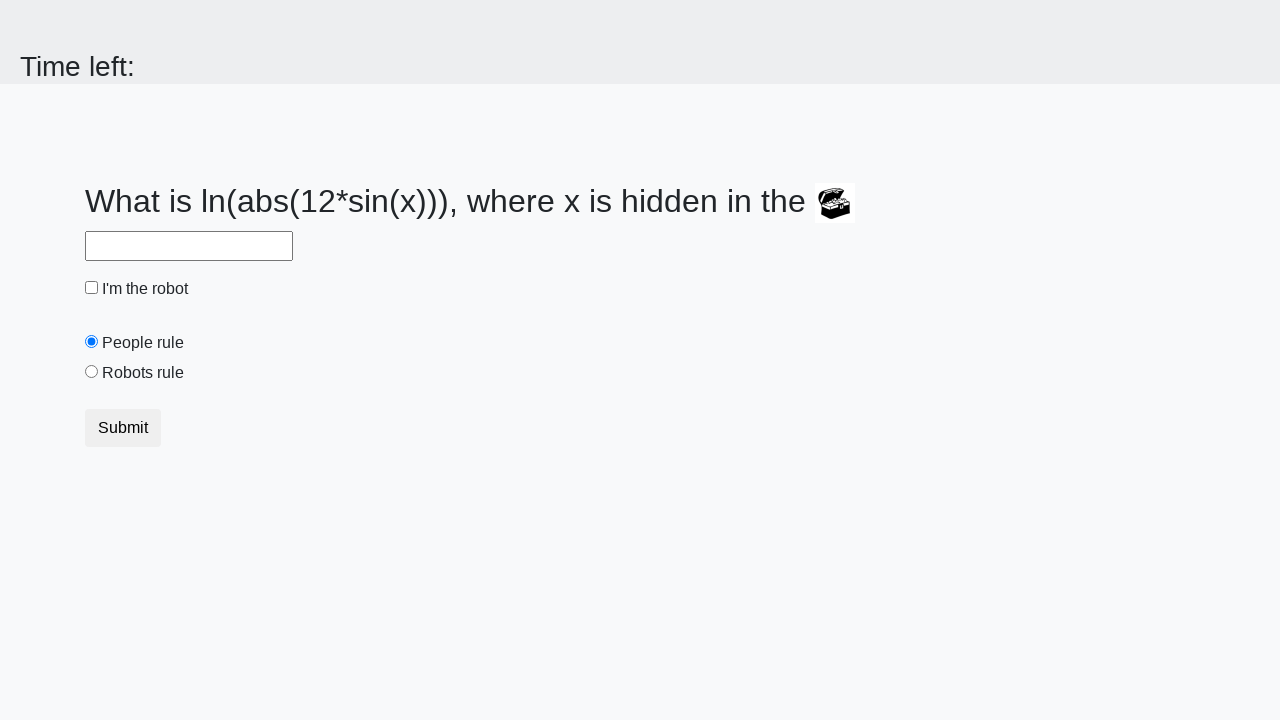

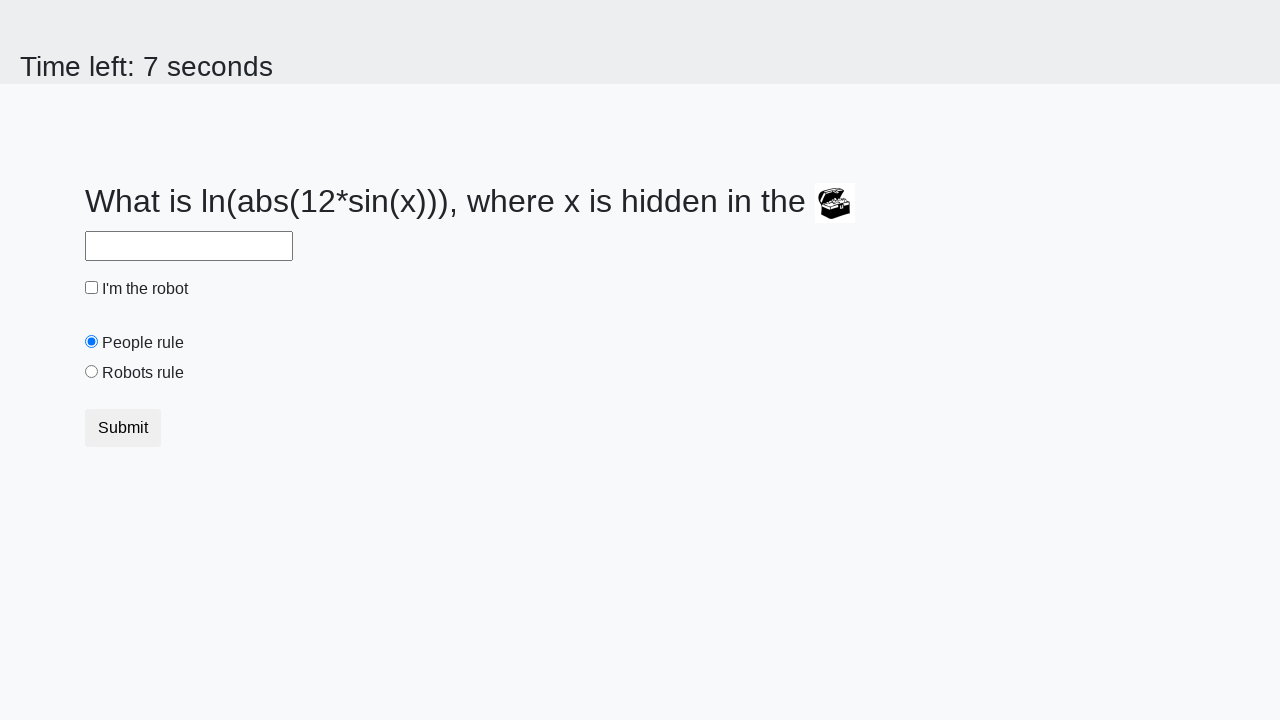